Navigates to Hepsiburada shopping site to verify the page loads

Starting URL: https://www.hepsiburada.com/

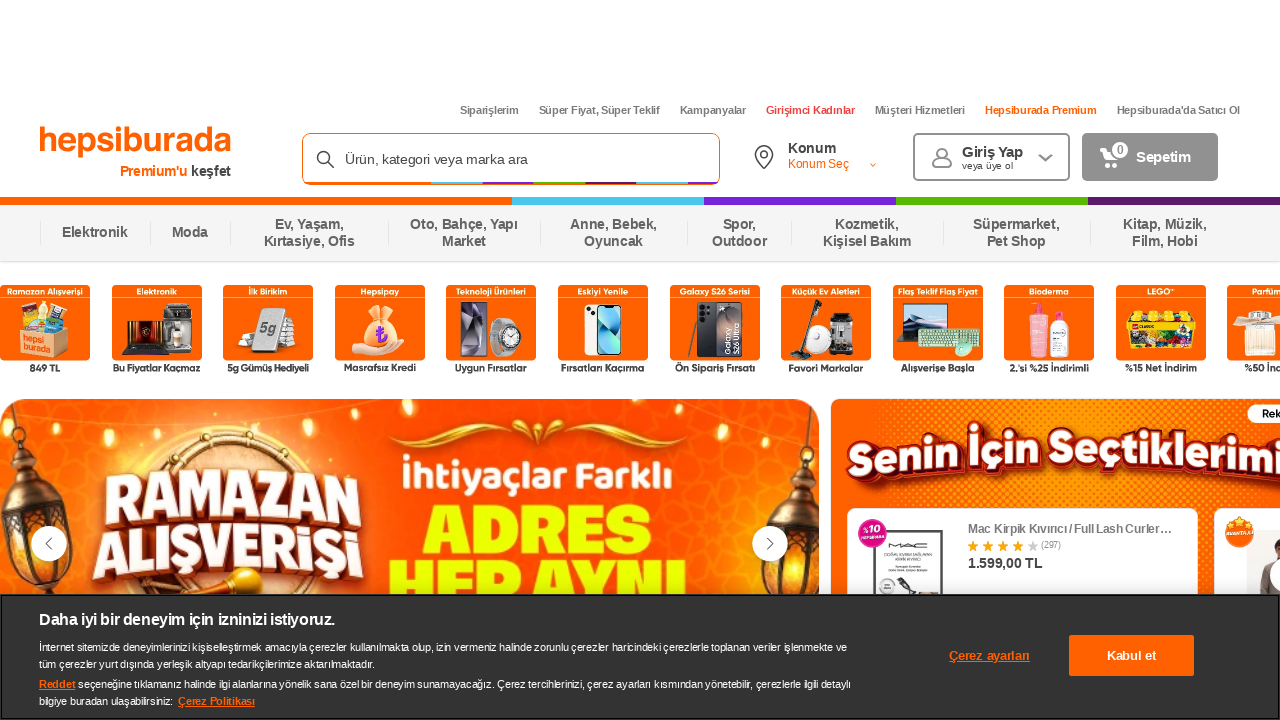

Navigated to Hepsiburada shopping site
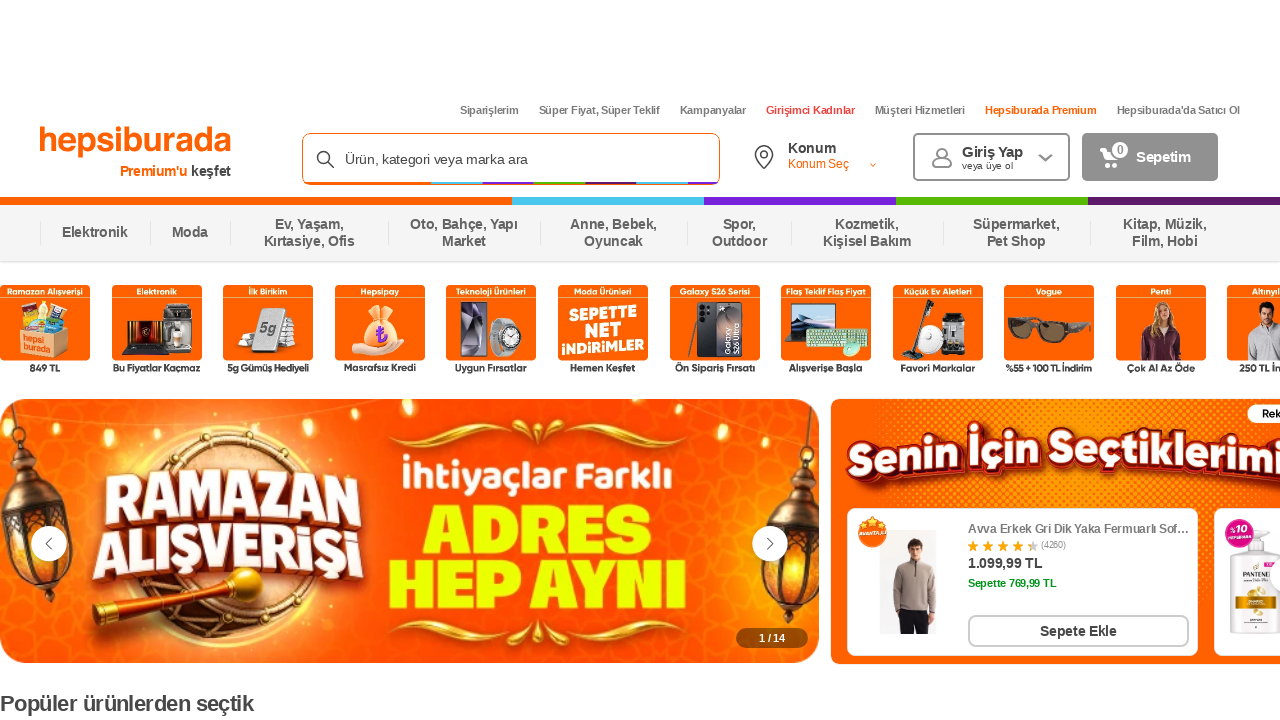

Page fully loaded and network idle
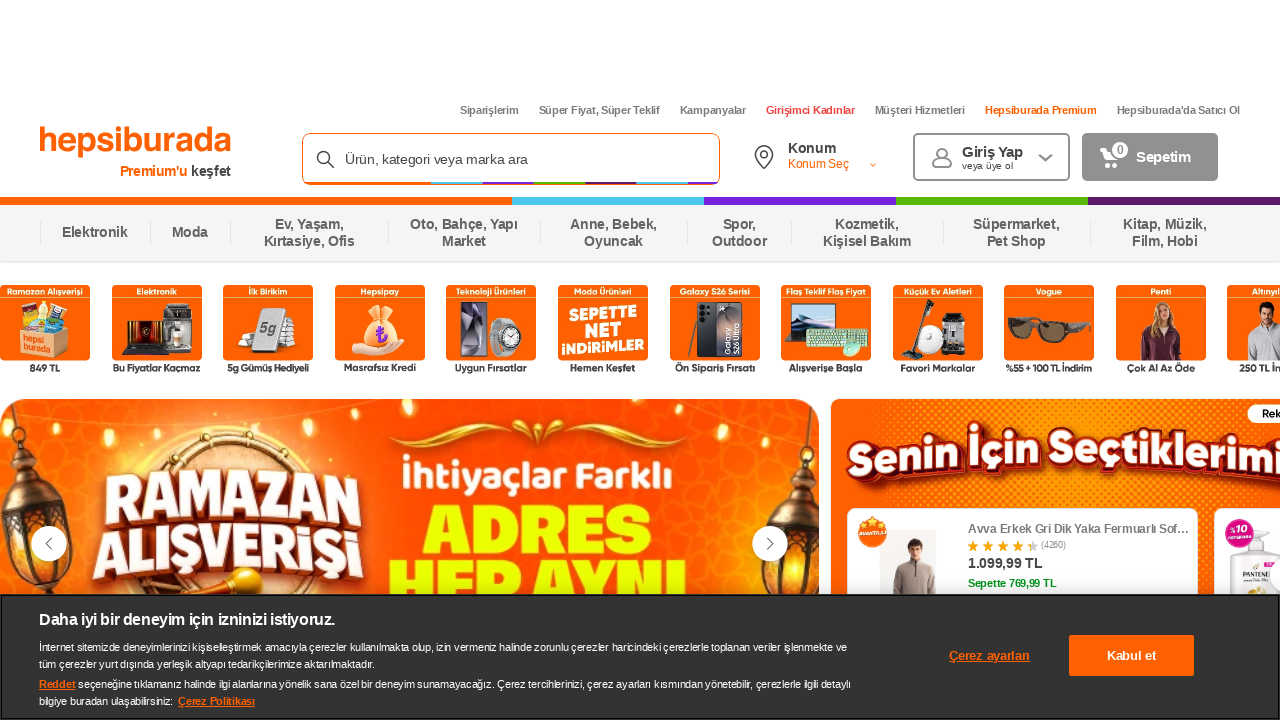

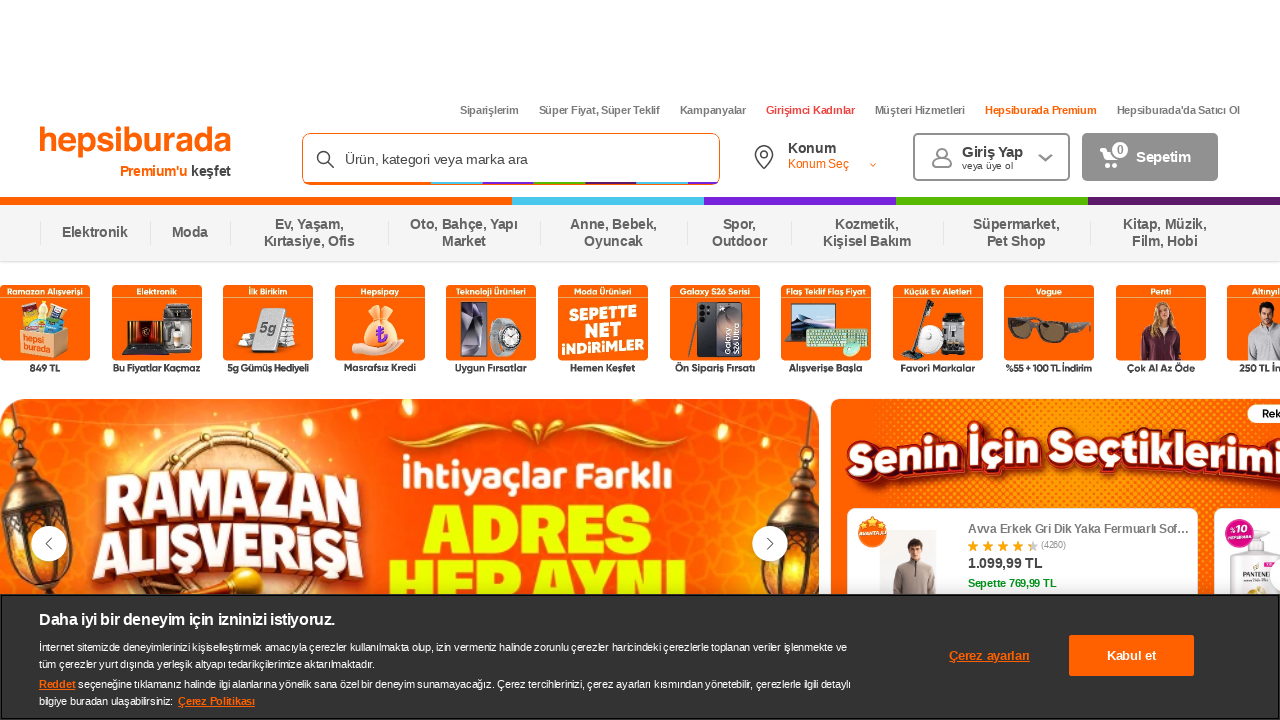